Tests right-click context menu by right-clicking on an element and using keyboard navigation to select menu option

Starting URL: http://greenstech.in/selenium-course-content.html

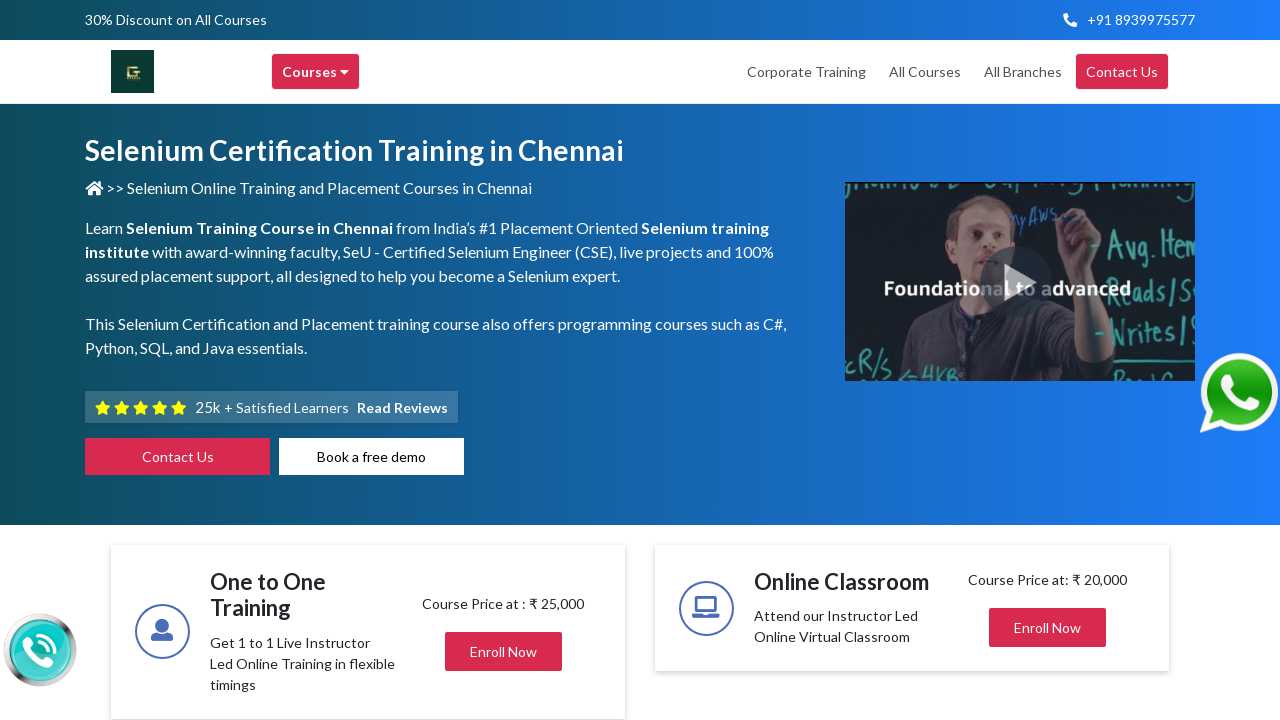

Navigated to course content page
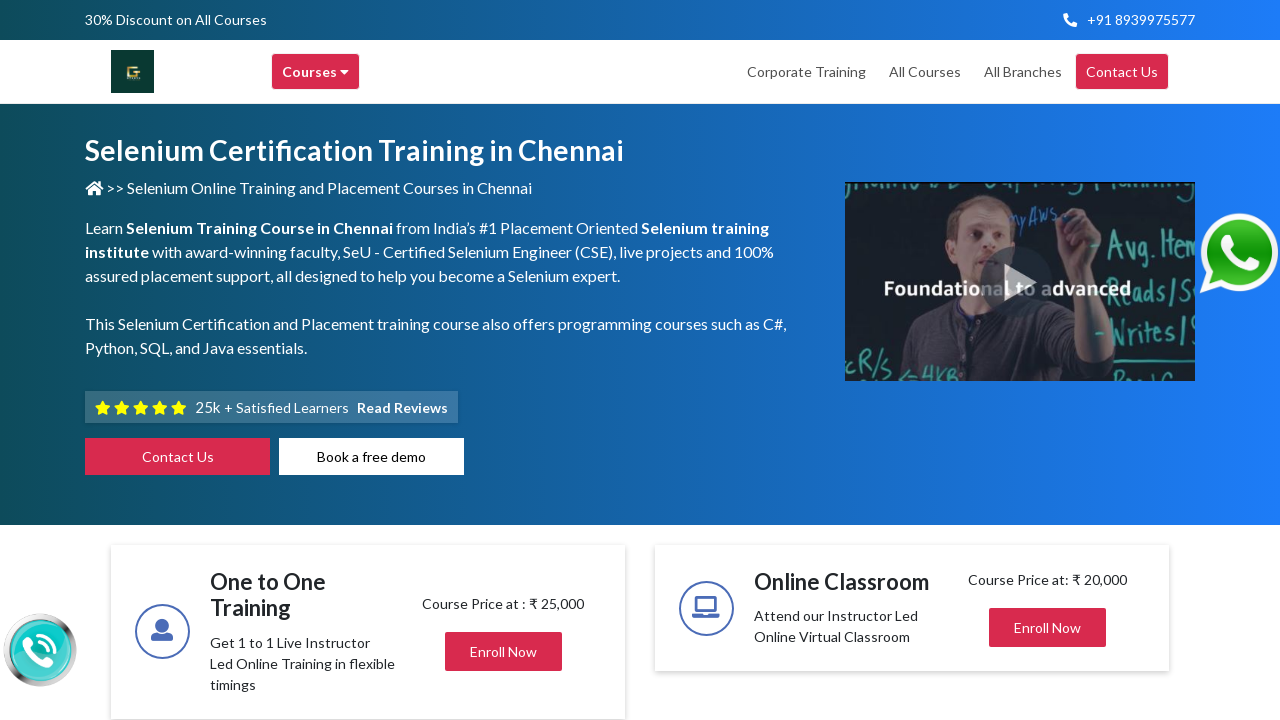

Right-clicked on heading element at (1048, 360) on #heading304
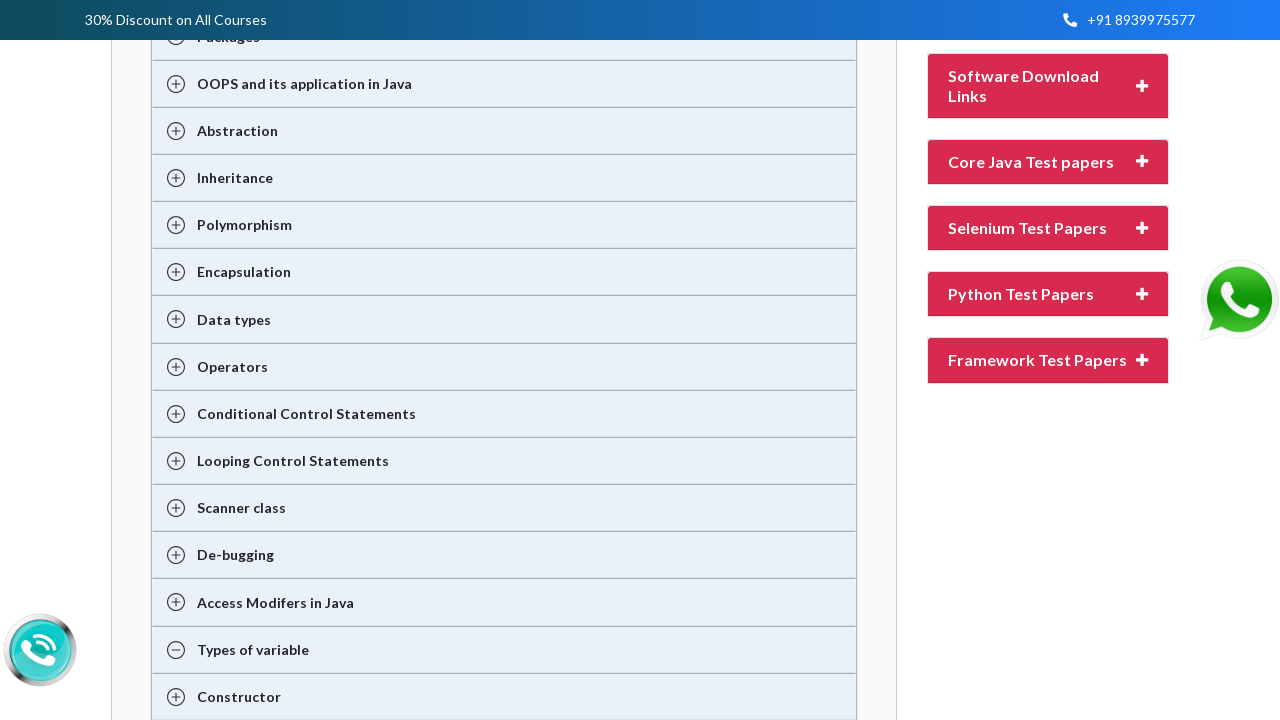

Pressed ArrowUp to navigate context menu
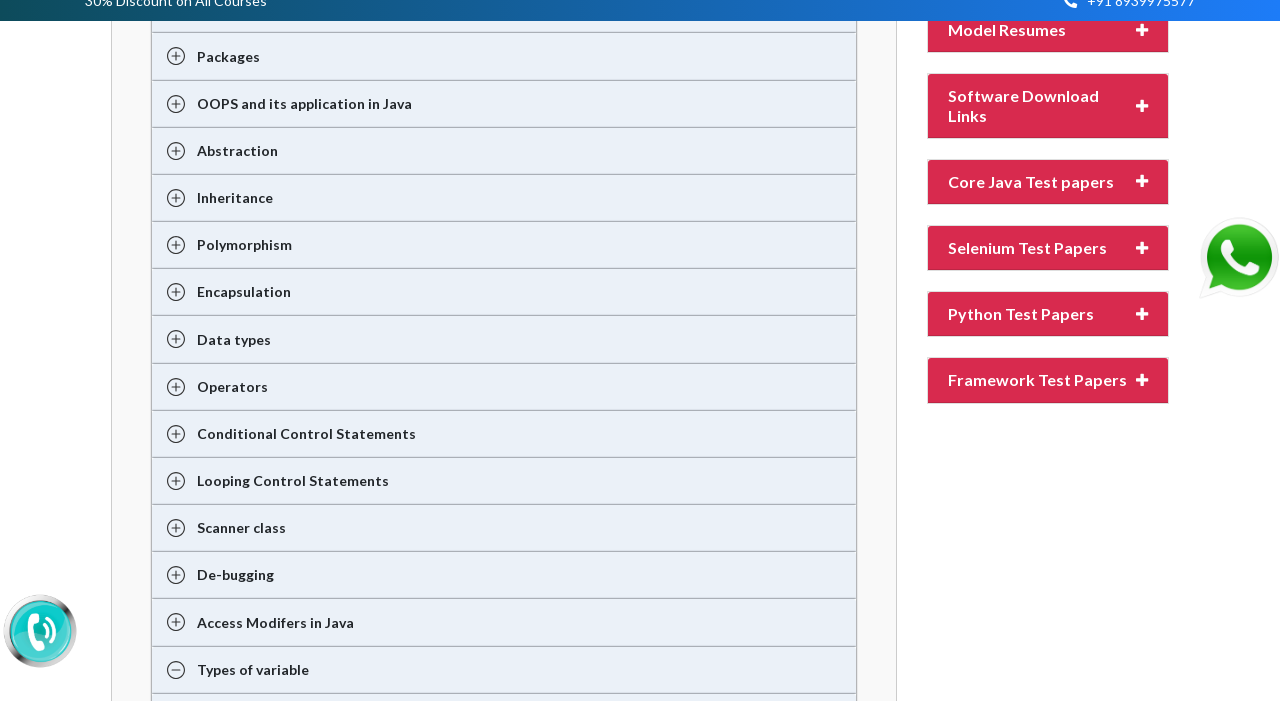

Pressed Enter to select context menu option
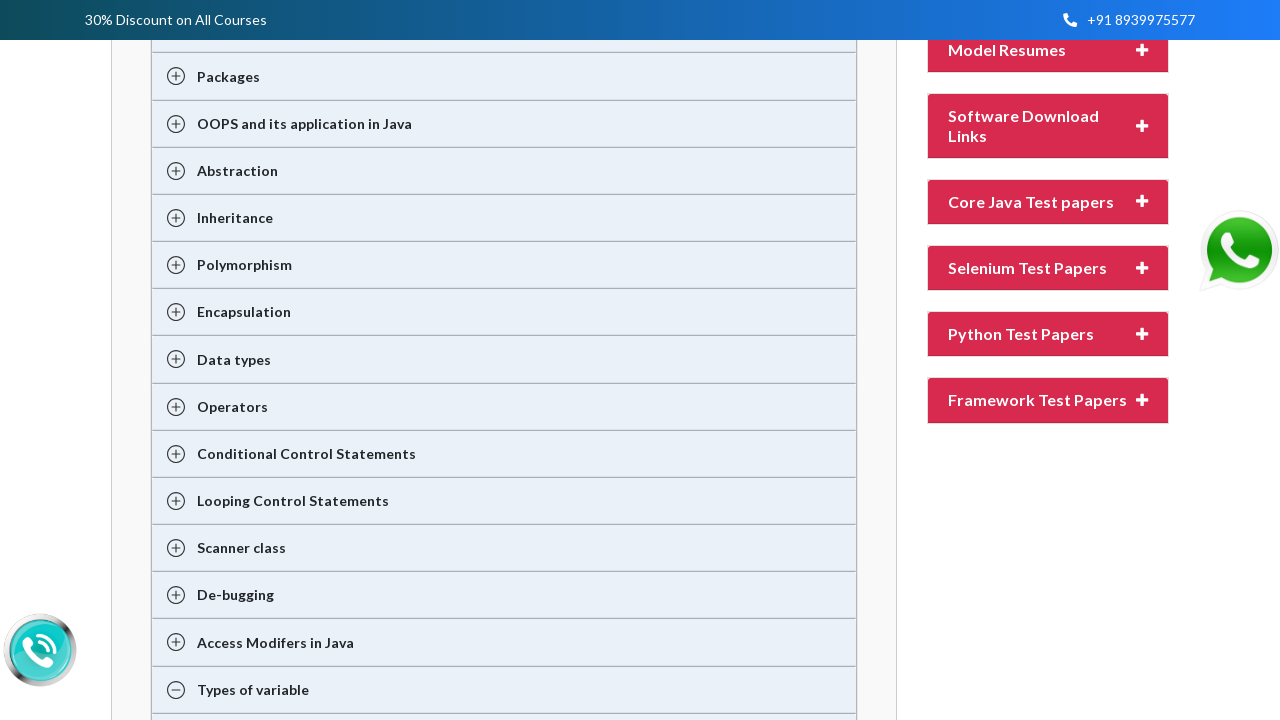

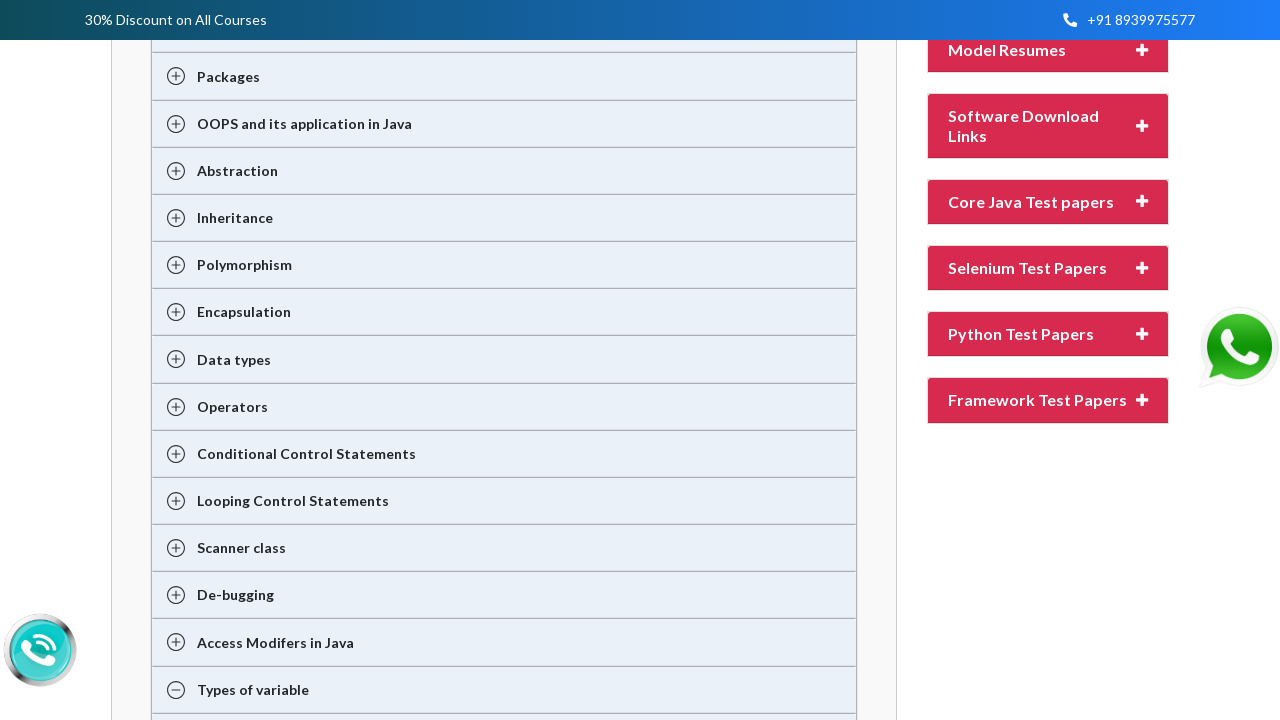